Tests a registration form by filling in first name, last name, and a third required field, then submits the form and verifies the success message appears.

Starting URL: http://suninjuly.github.io/registration1.html

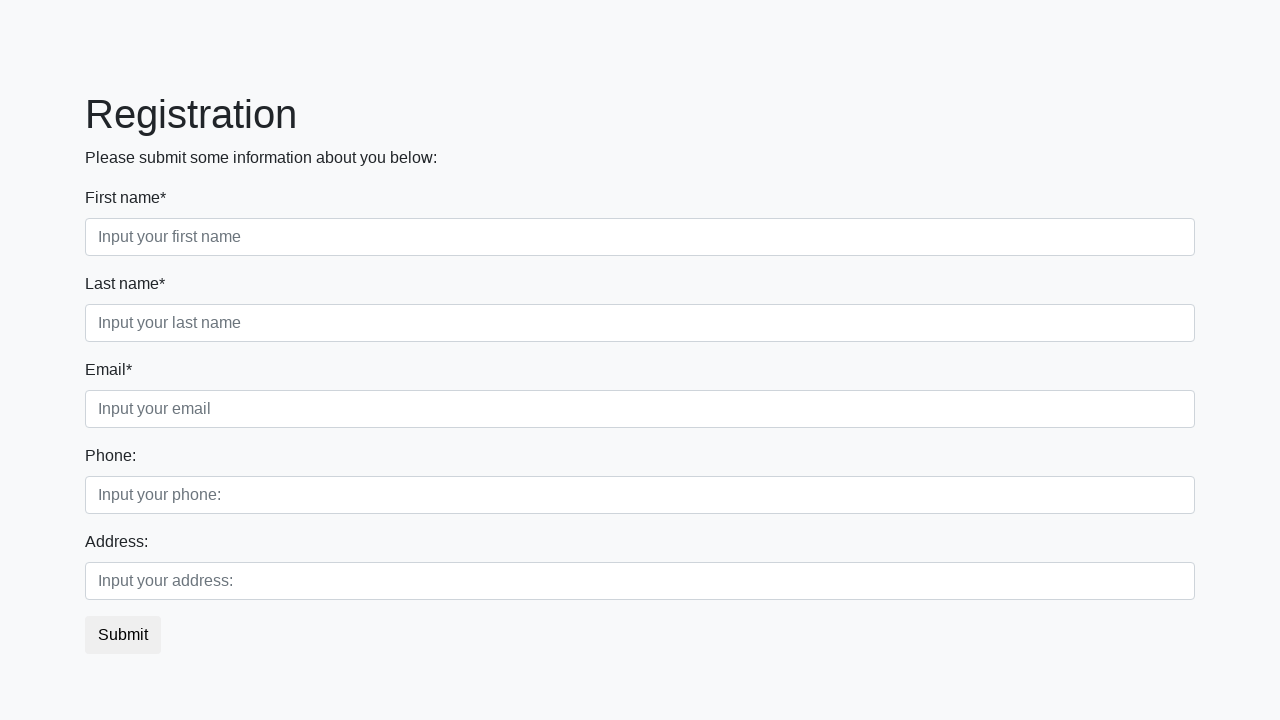

Filled first name field with 'Ivan' on .form-control.first
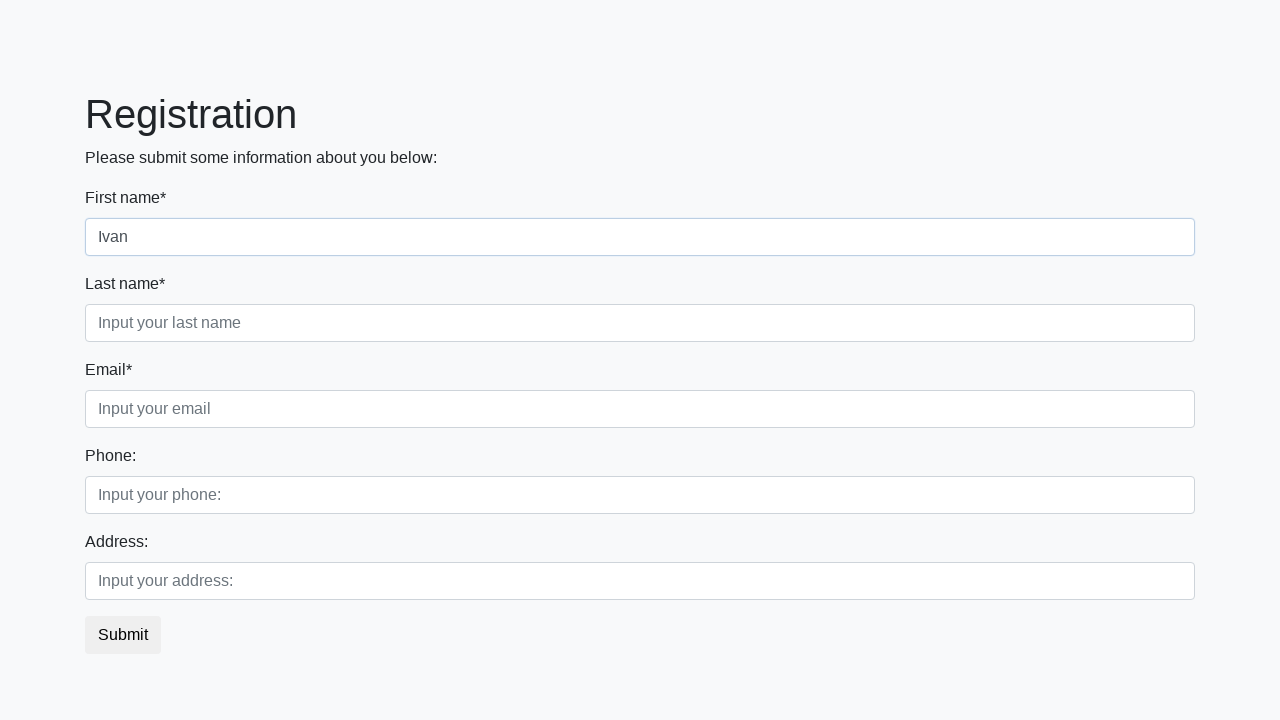

Filled last name field with 'Petrov' on input[placeholder='Input your last name']
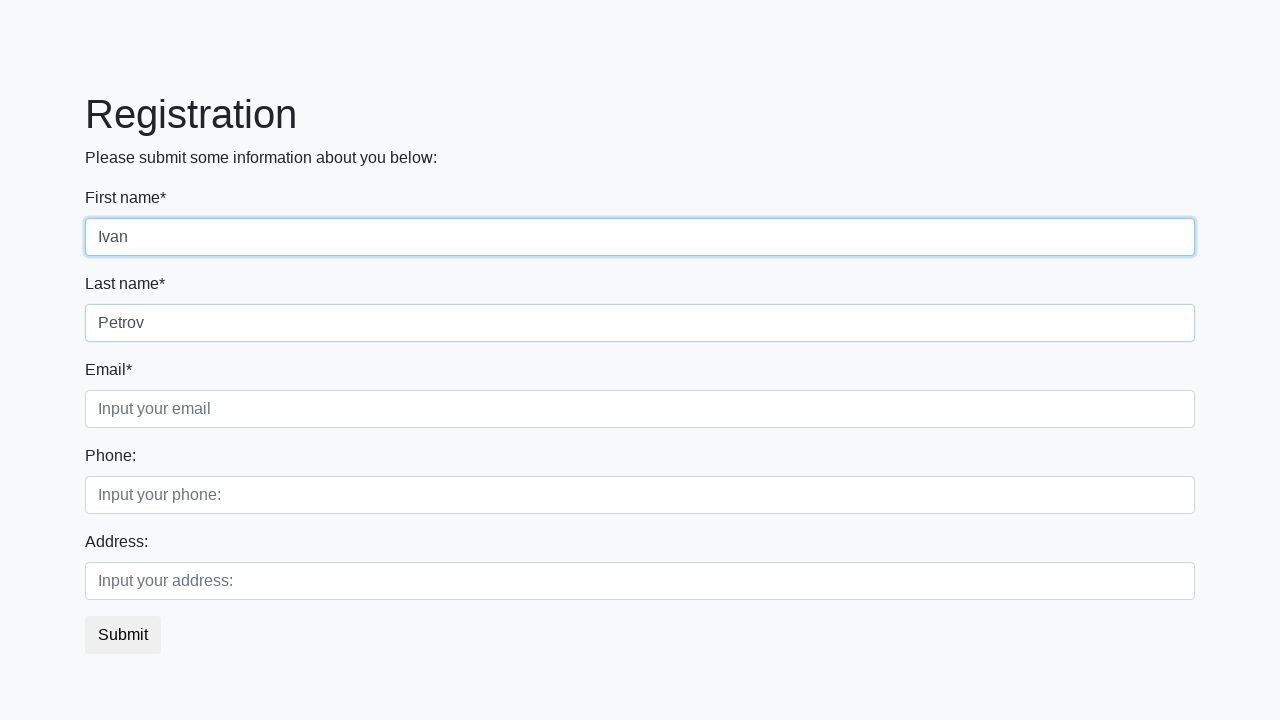

Filled third required field with 'TestValue' on .form-control.third
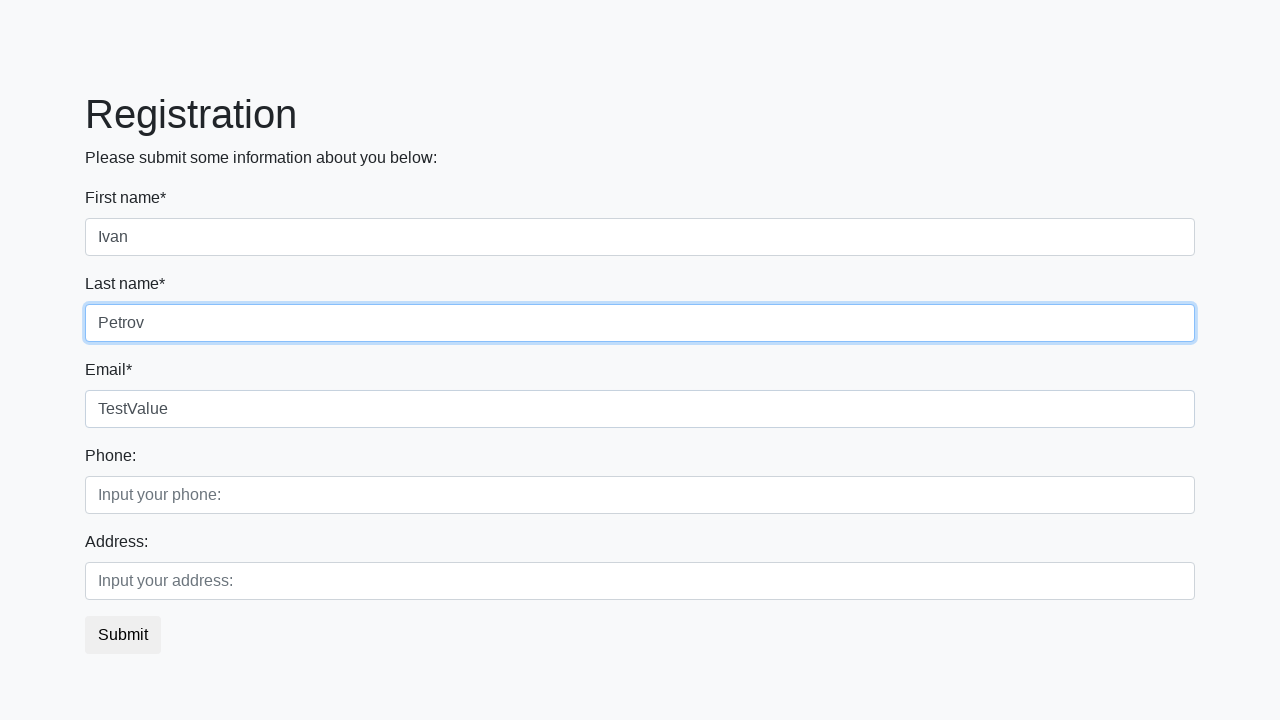

Clicked submit button at (123, 635) on button.btn
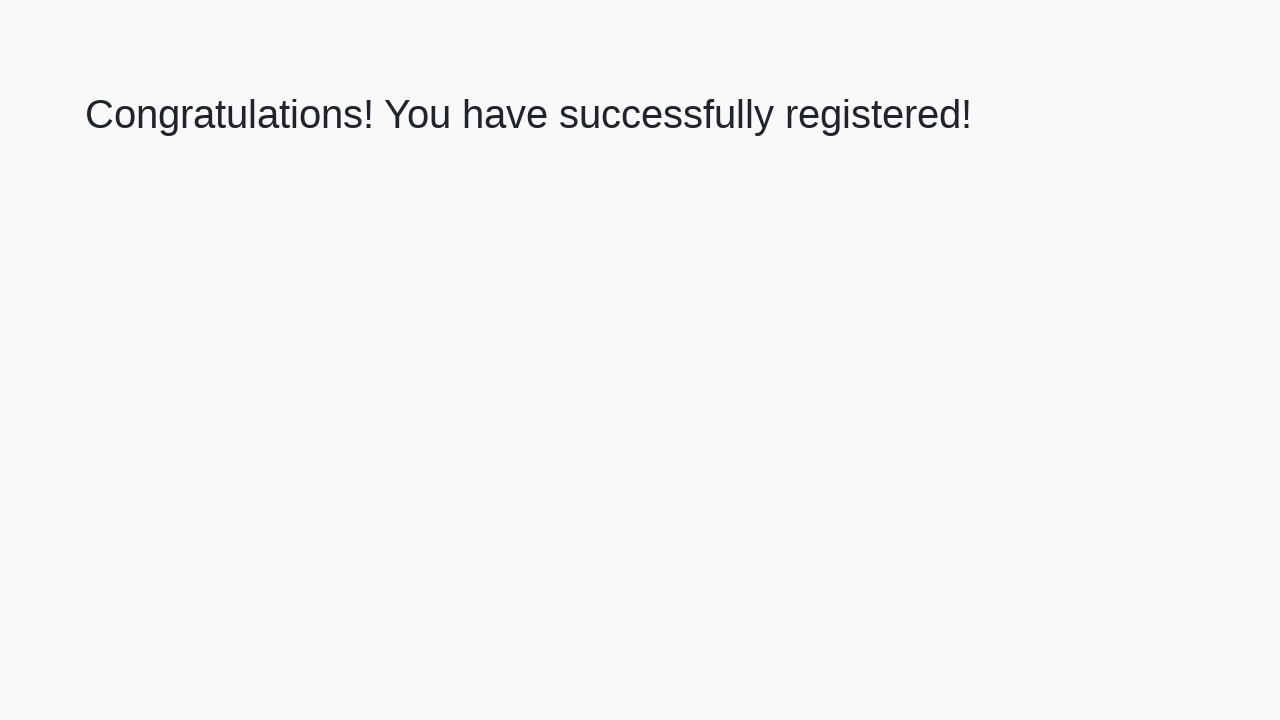

Success message heading loaded
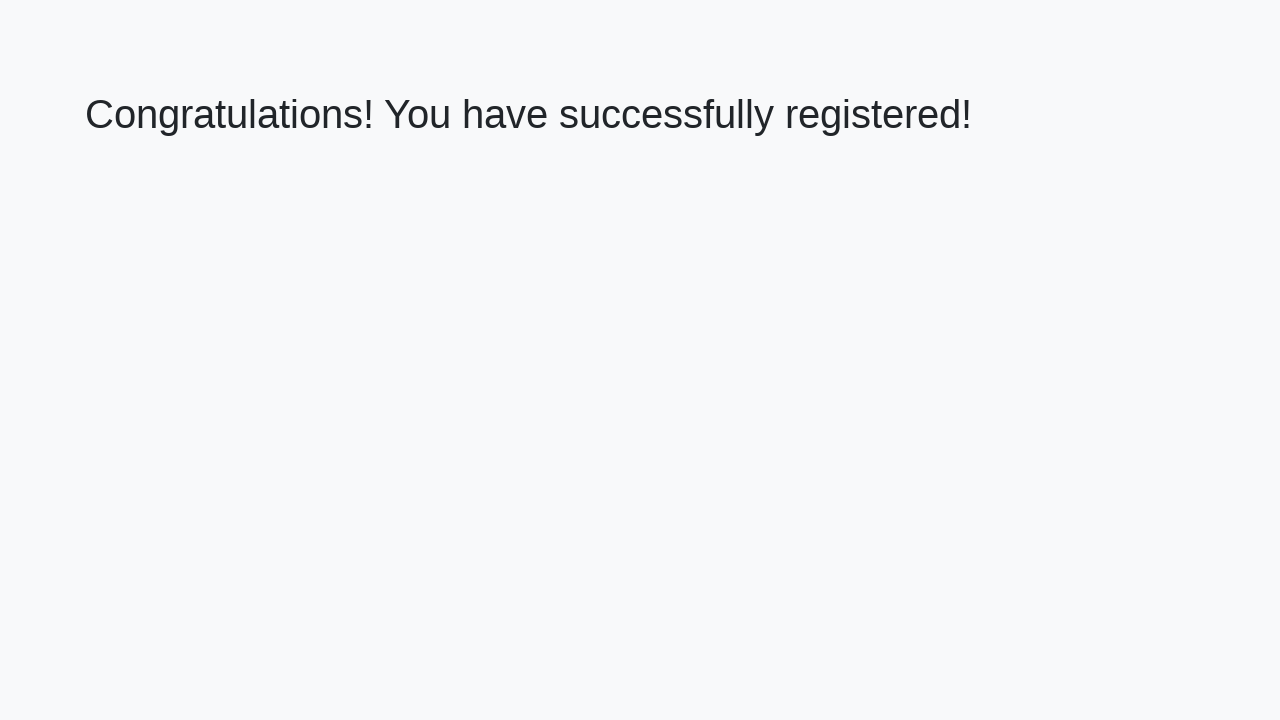

Retrieved success message text
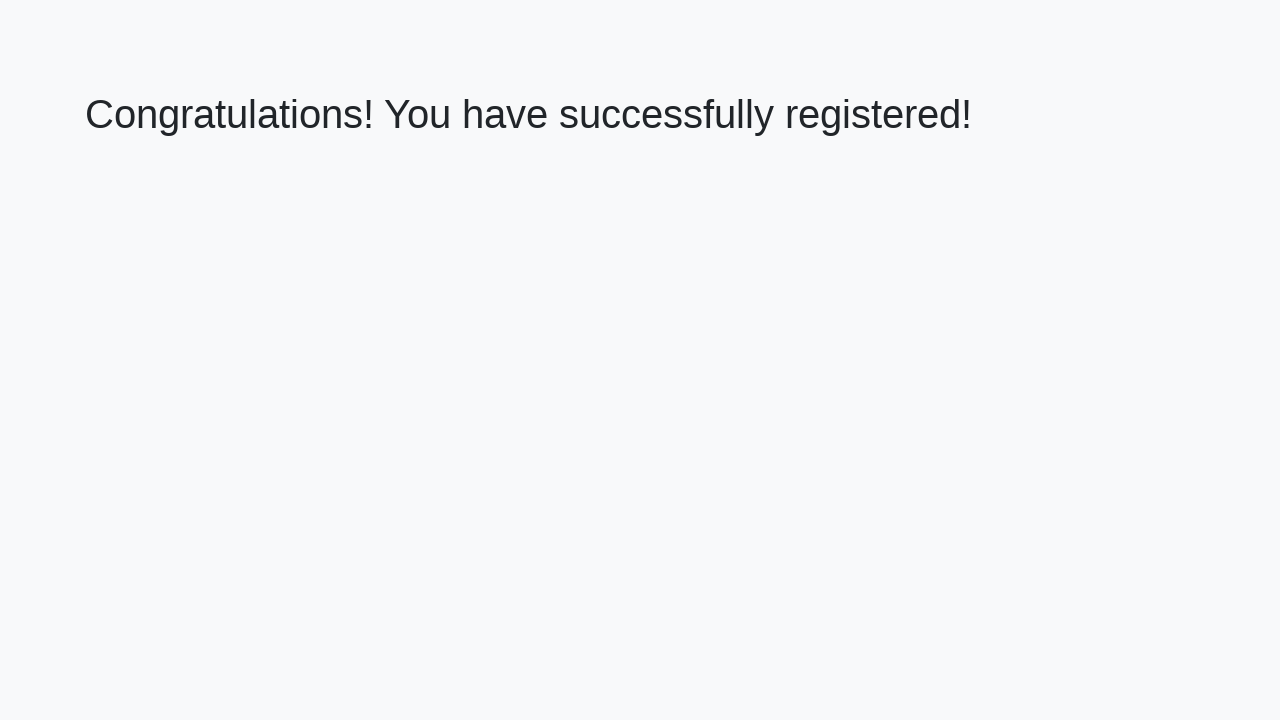

Verified success message: 'Congratulations! You have successfully registered!'
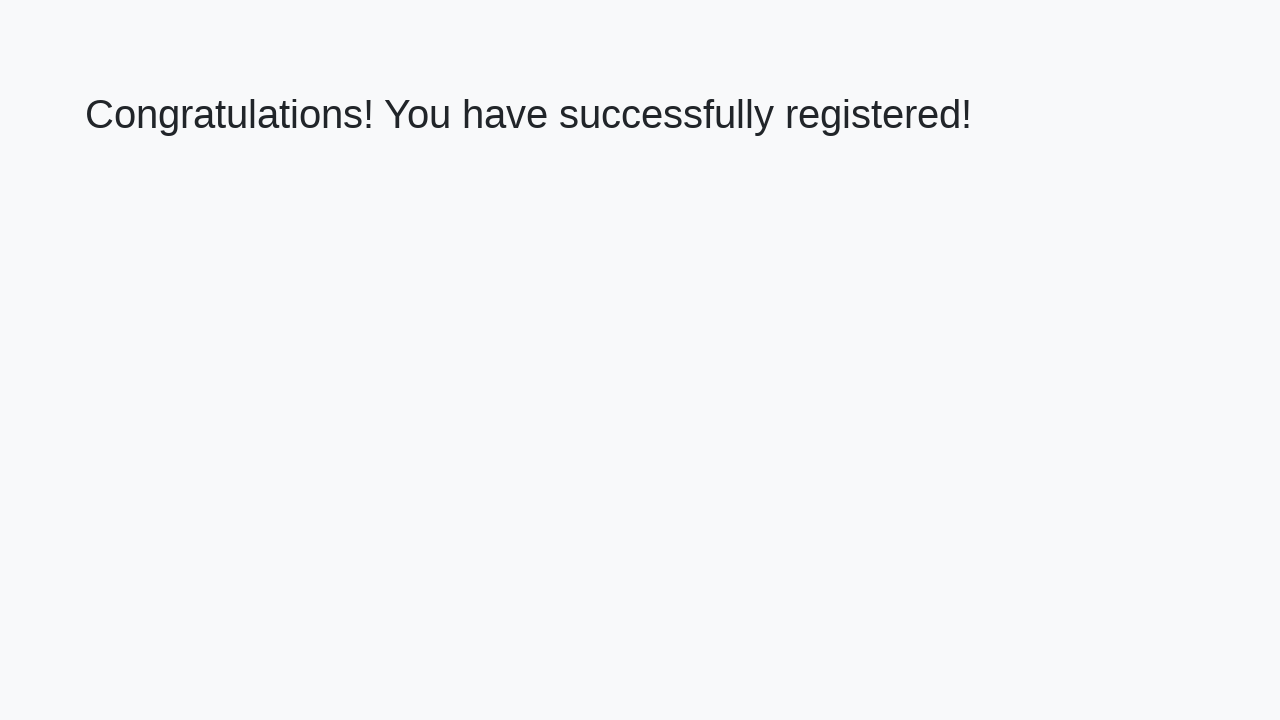

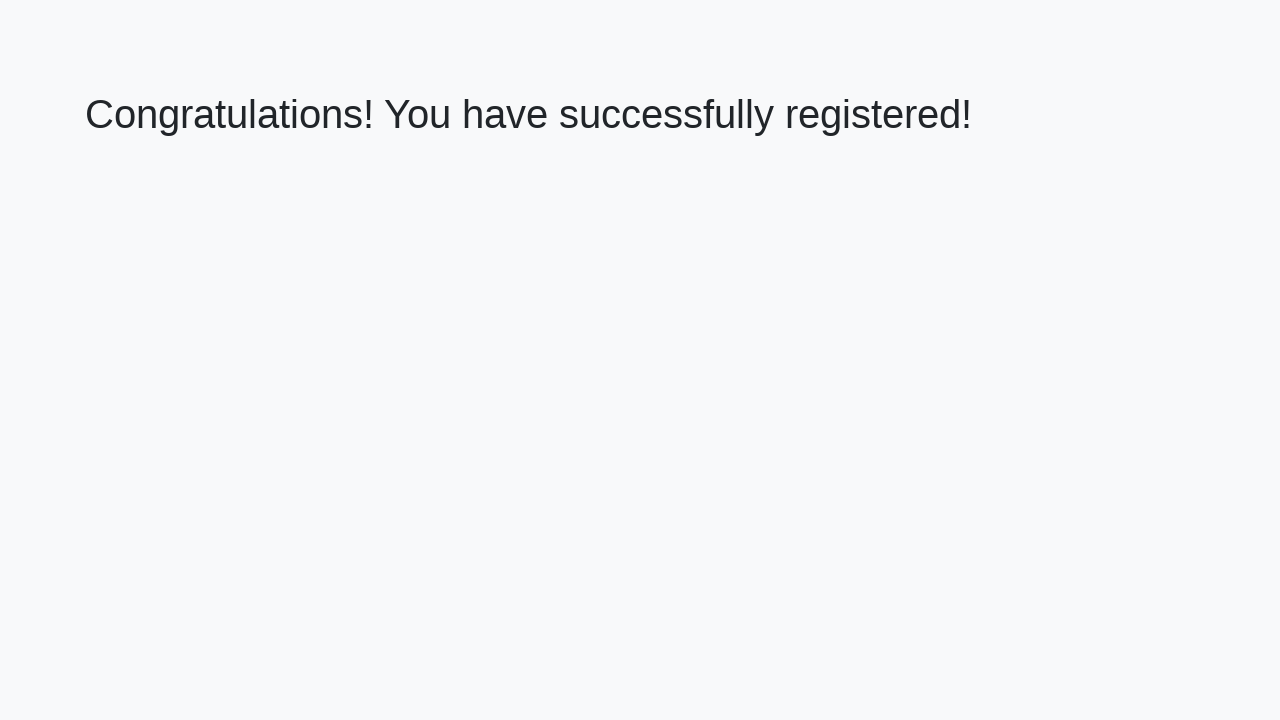